Tests JavaScript alert handling by clicking a button that triggers an alert, retrieving the alert text, and accepting the alert.

Starting URL: http://demo.automationtesting.in/Alerts.html

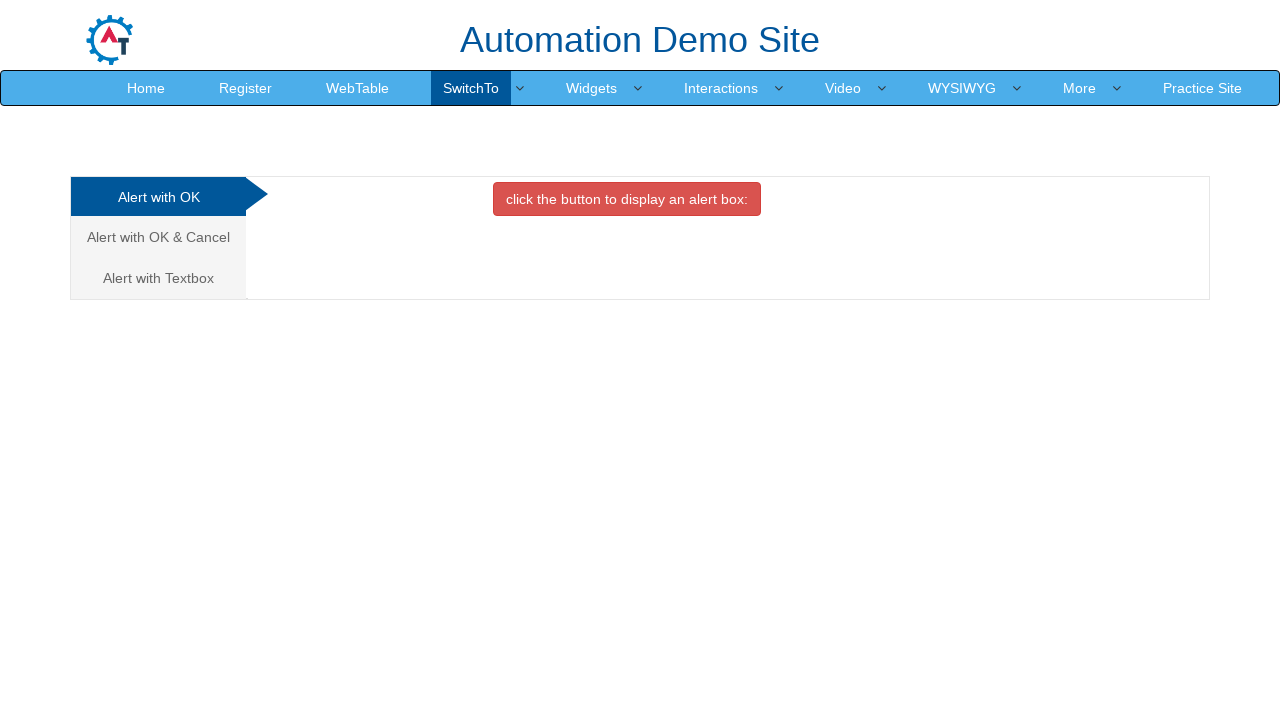

Set up dialog handler to accept alerts
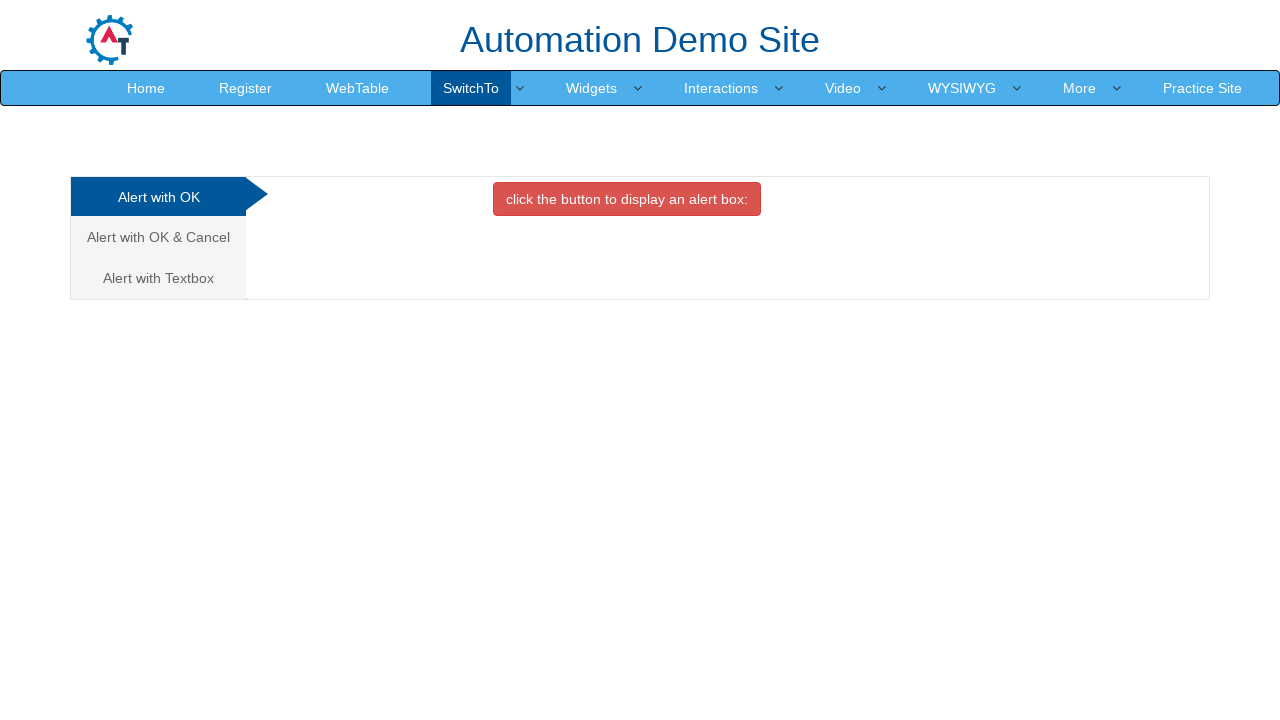

Clicked the danger button to trigger JavaScript alert at (627, 199) on button.btn.btn-danger
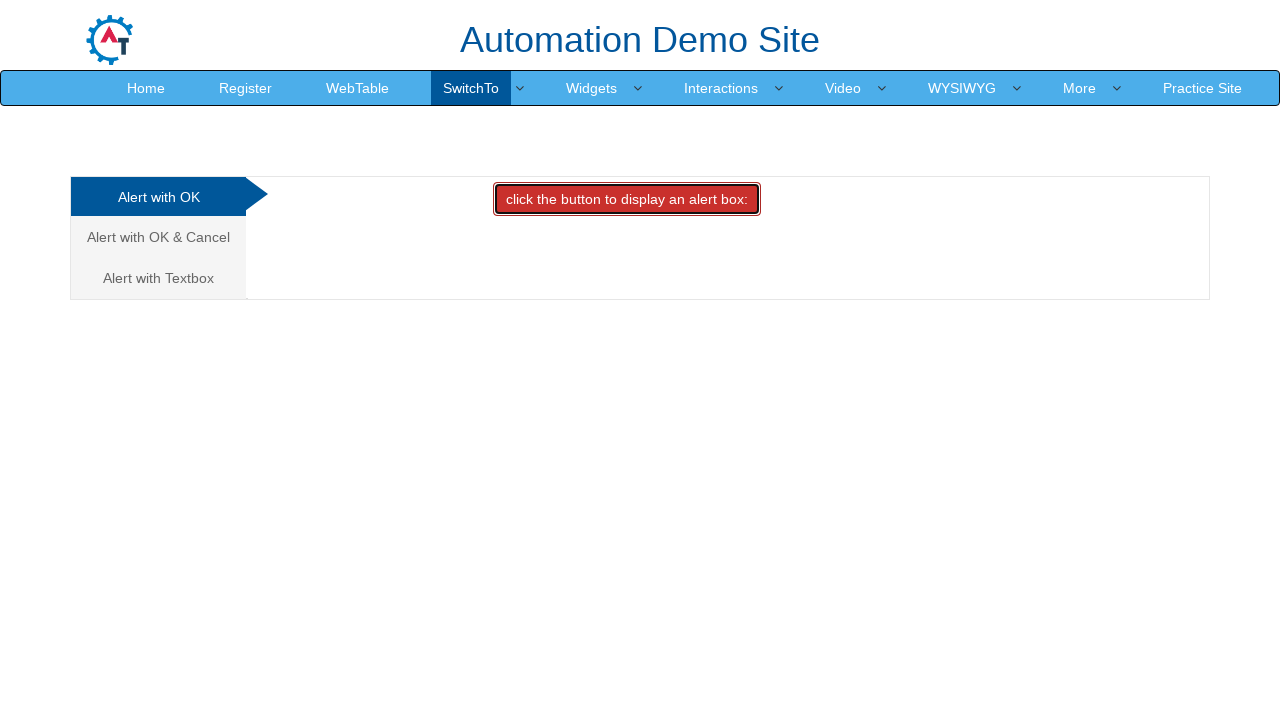

Waited for alert to be handled
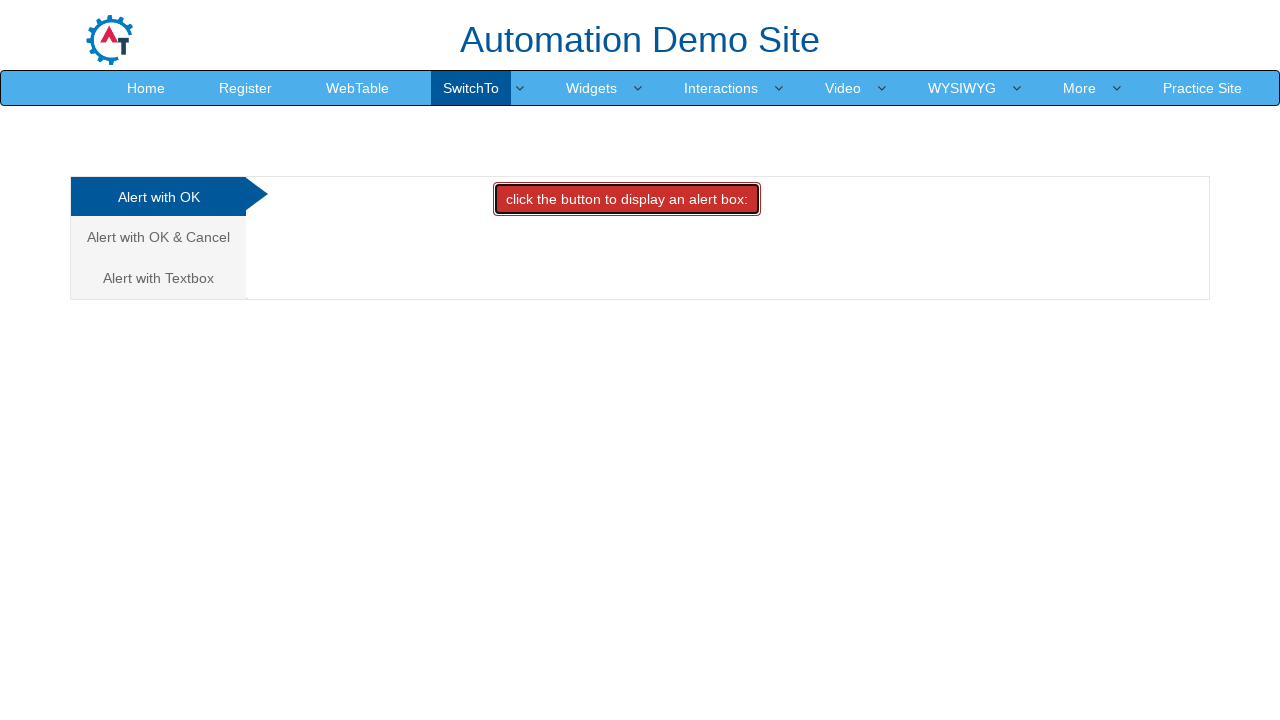

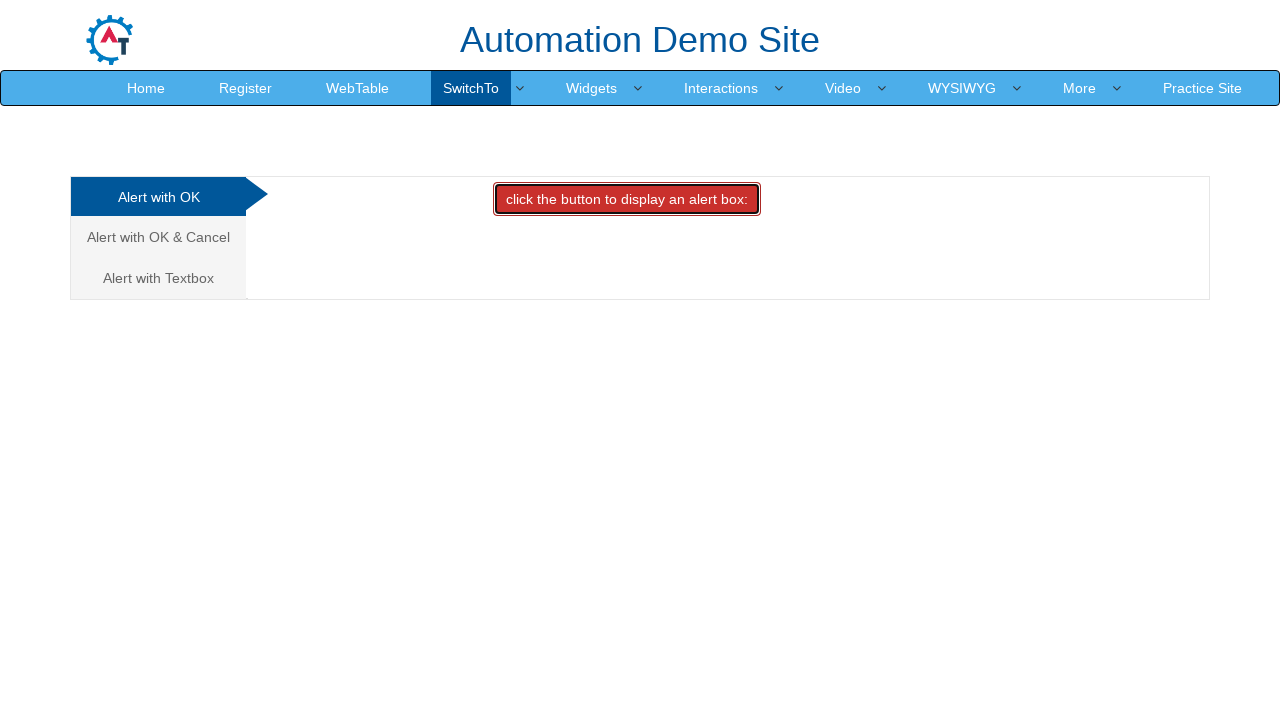